Navigates to the Test Cases page and verifies the page header is displayed correctly

Starting URL: https://automationexercise.com/

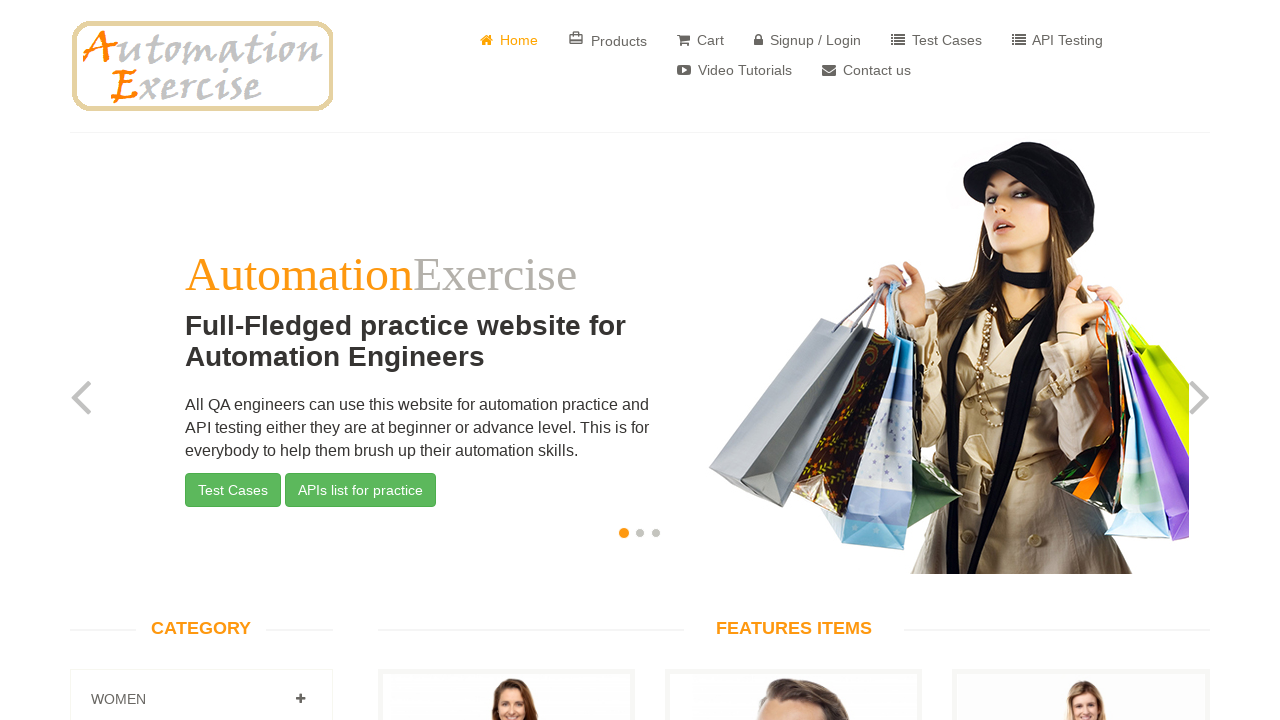

Clicked on Test Cases link at (936, 40) on a[href*="test"]
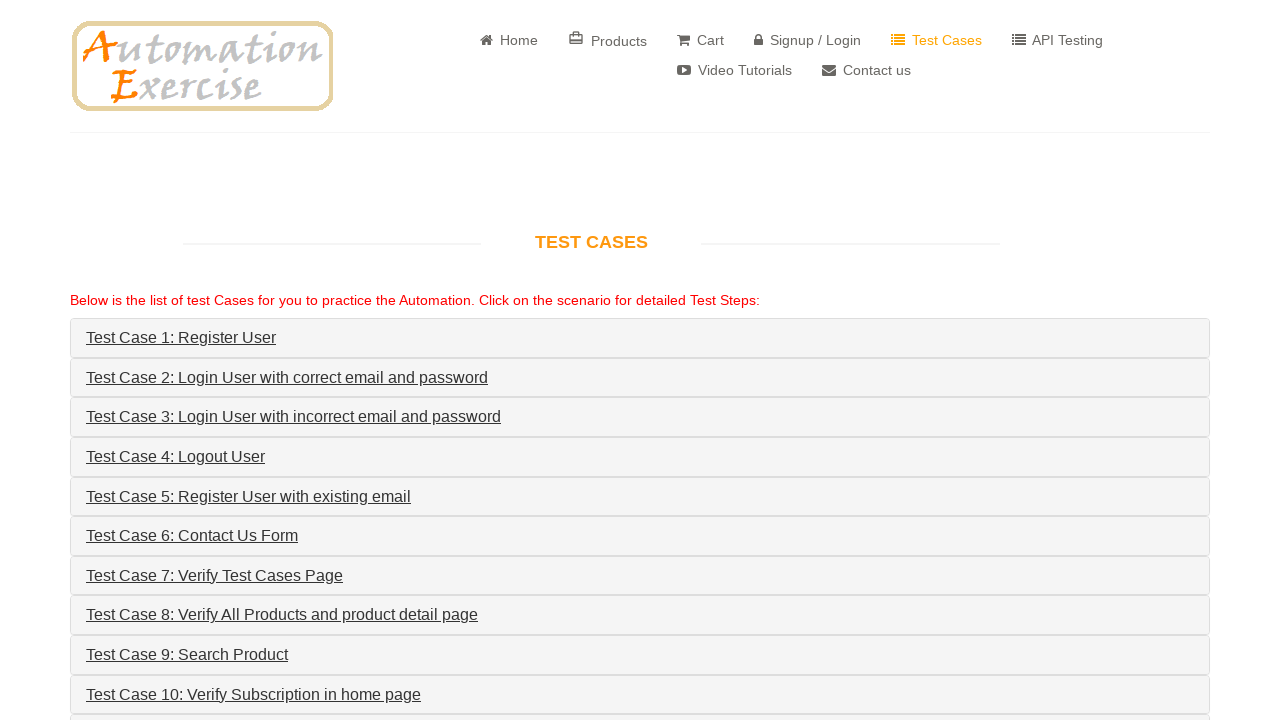

Test Cases page loaded and page header is displayed
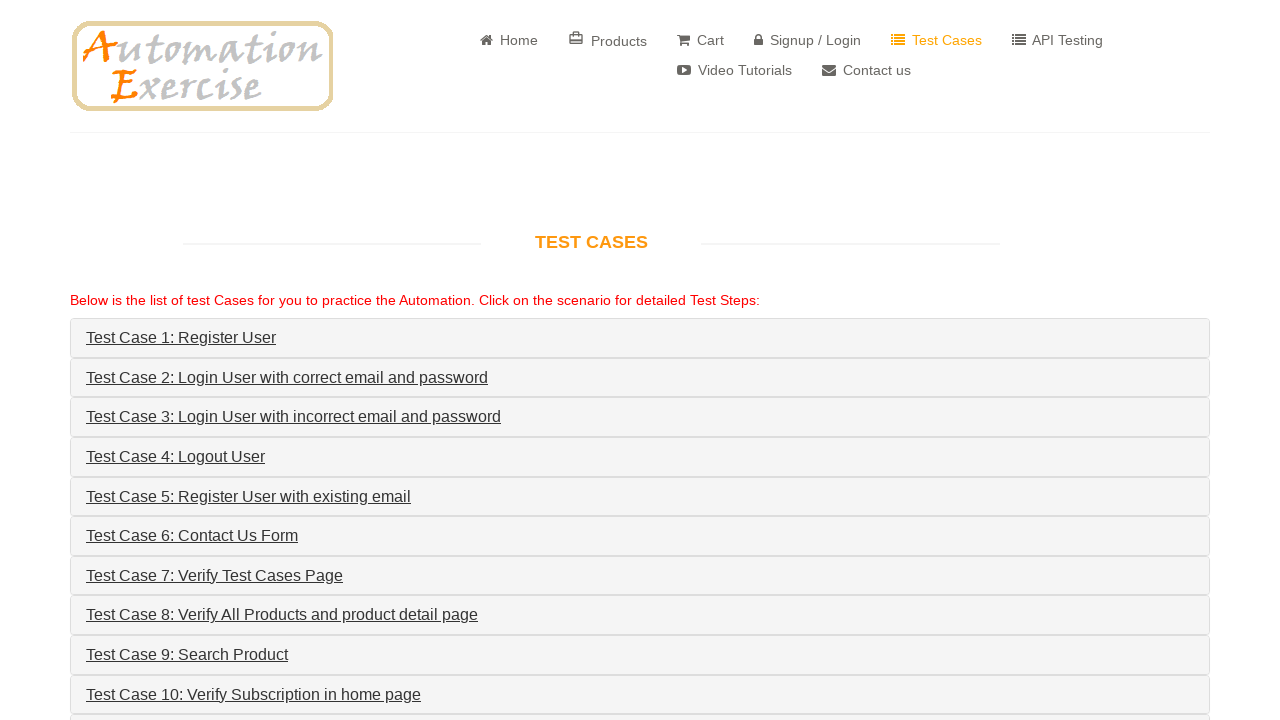

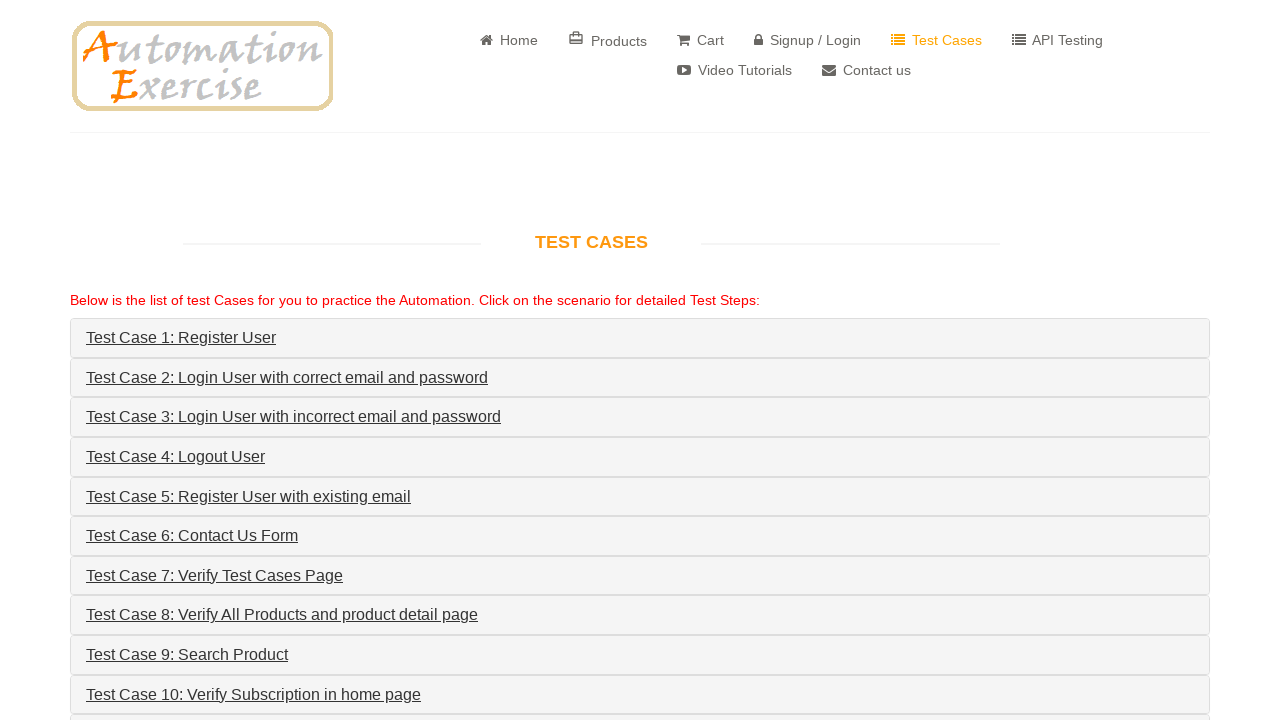